Navigates to CashbackForex economic calendar widget and waits for the calendar table to load

Starting URL: https://www.cashbackforex.com/widgets/economic-calendar?ContainerId=economic-calendar-730150&DefaultTime=7days&IsShowEmbedButton=false&DefaultTheme=plain

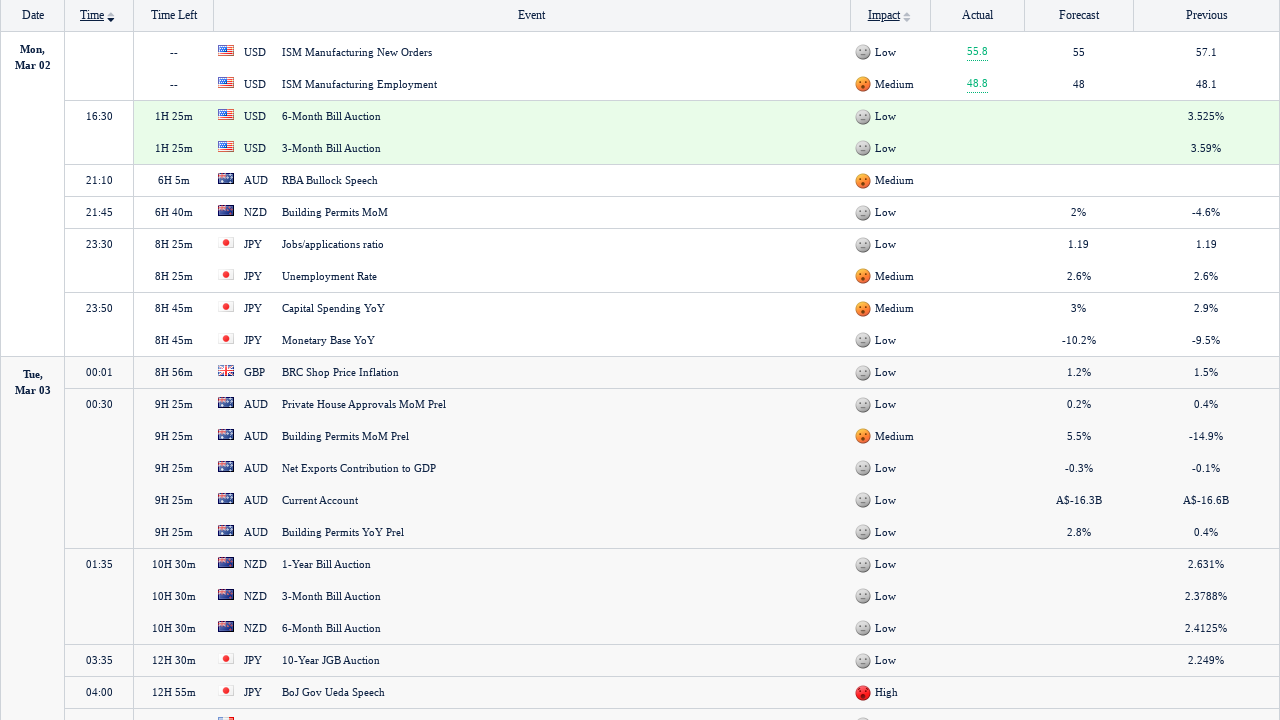

Waited 2 seconds for page to load
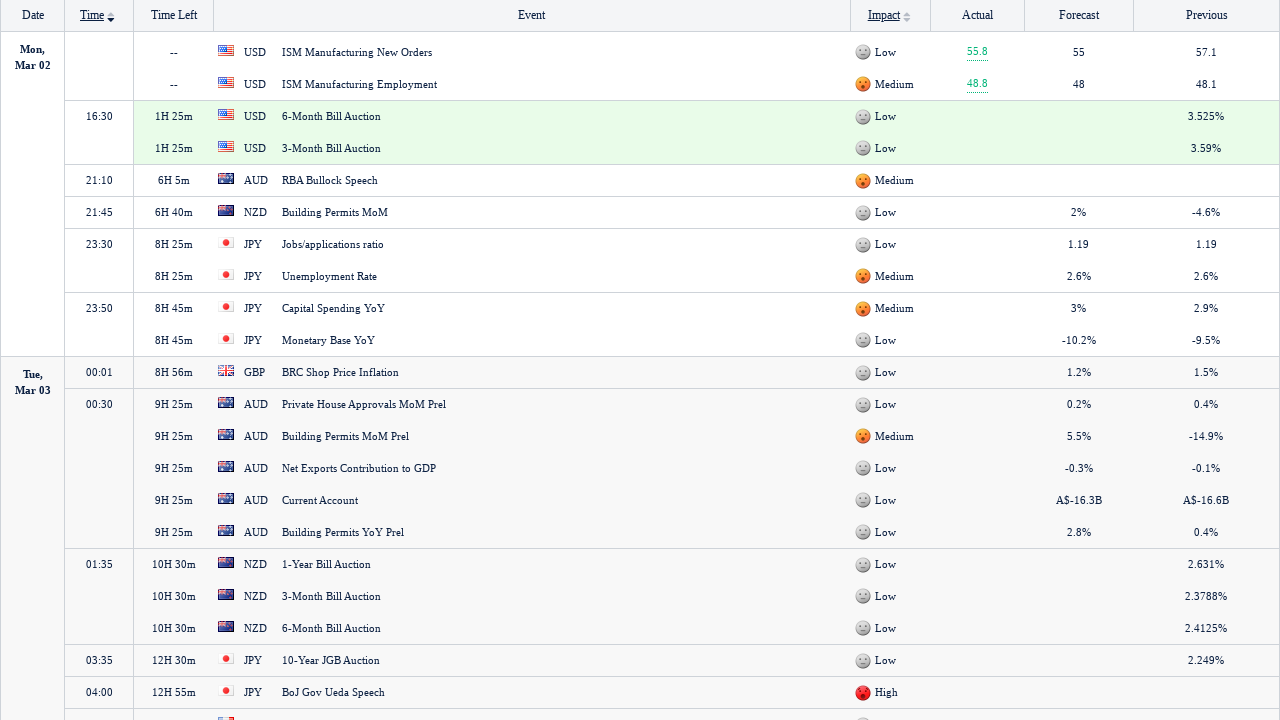

Scrolled down 200 pixels to simulate human behavior
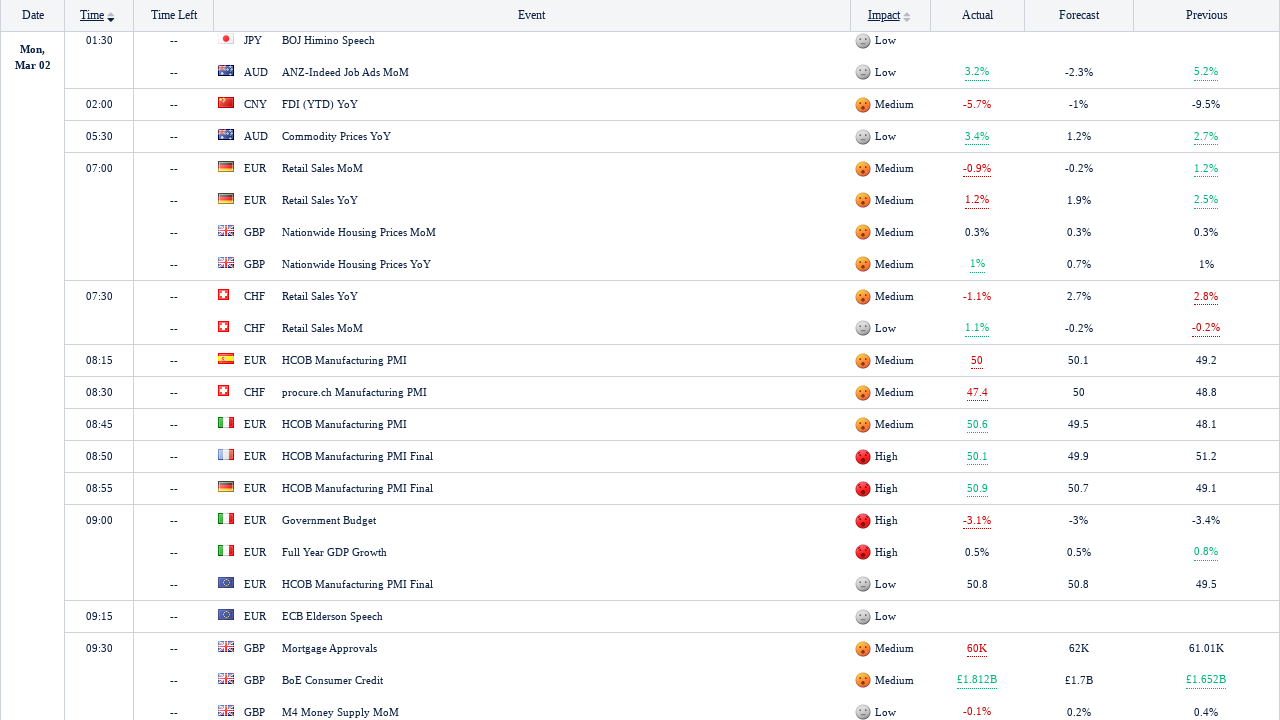

Economic calendar table loaded successfully
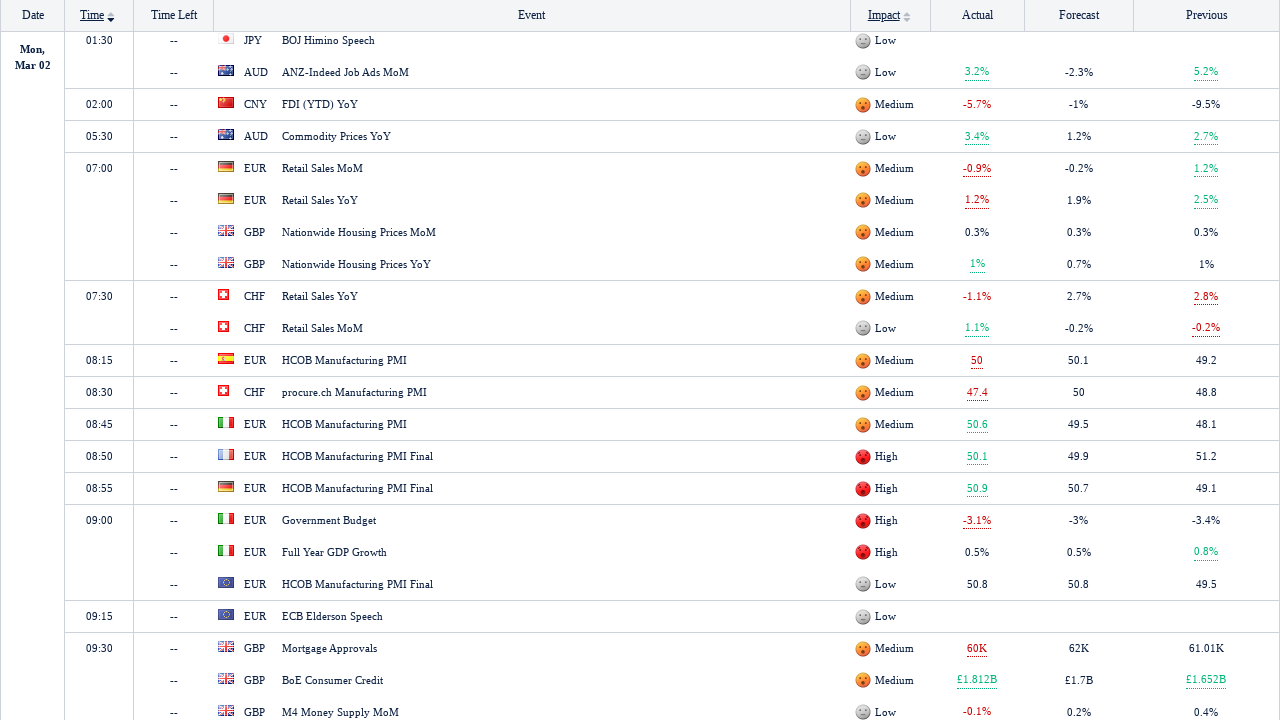

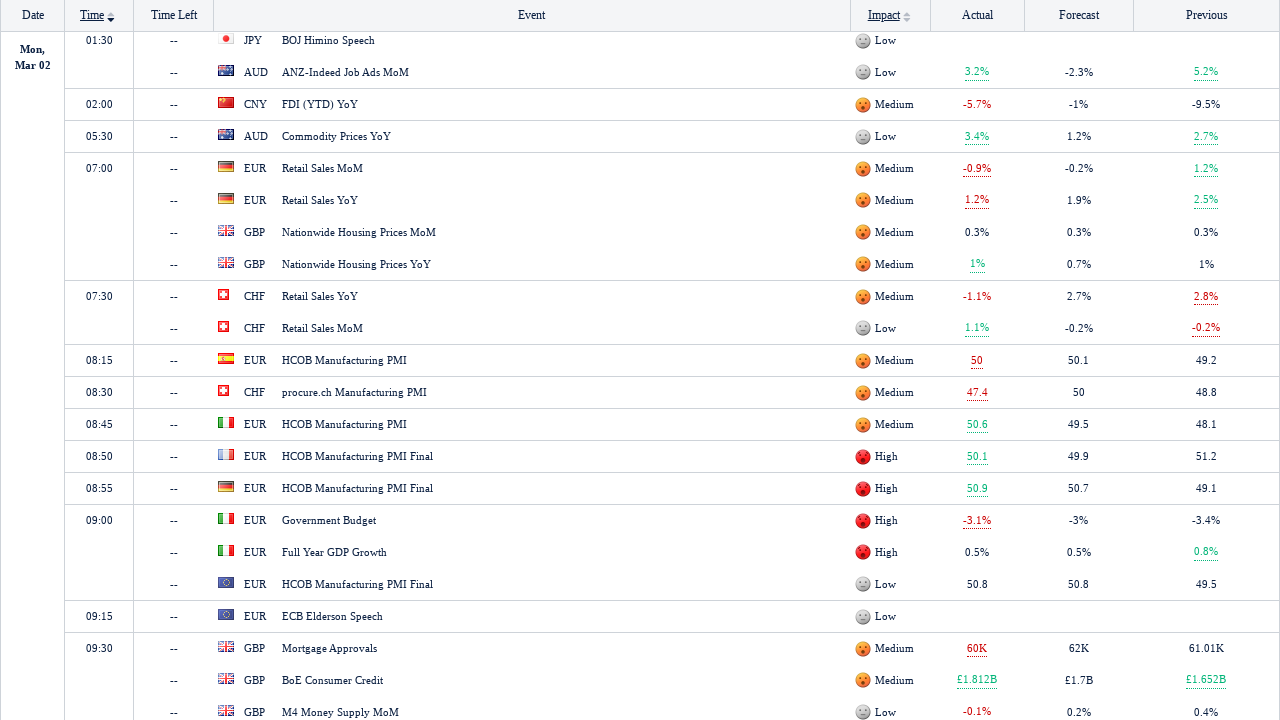